Tests checking and then unchecking the toggle-all checkbox to clear completed state

Starting URL: https://demo.playwright.dev/todomvc

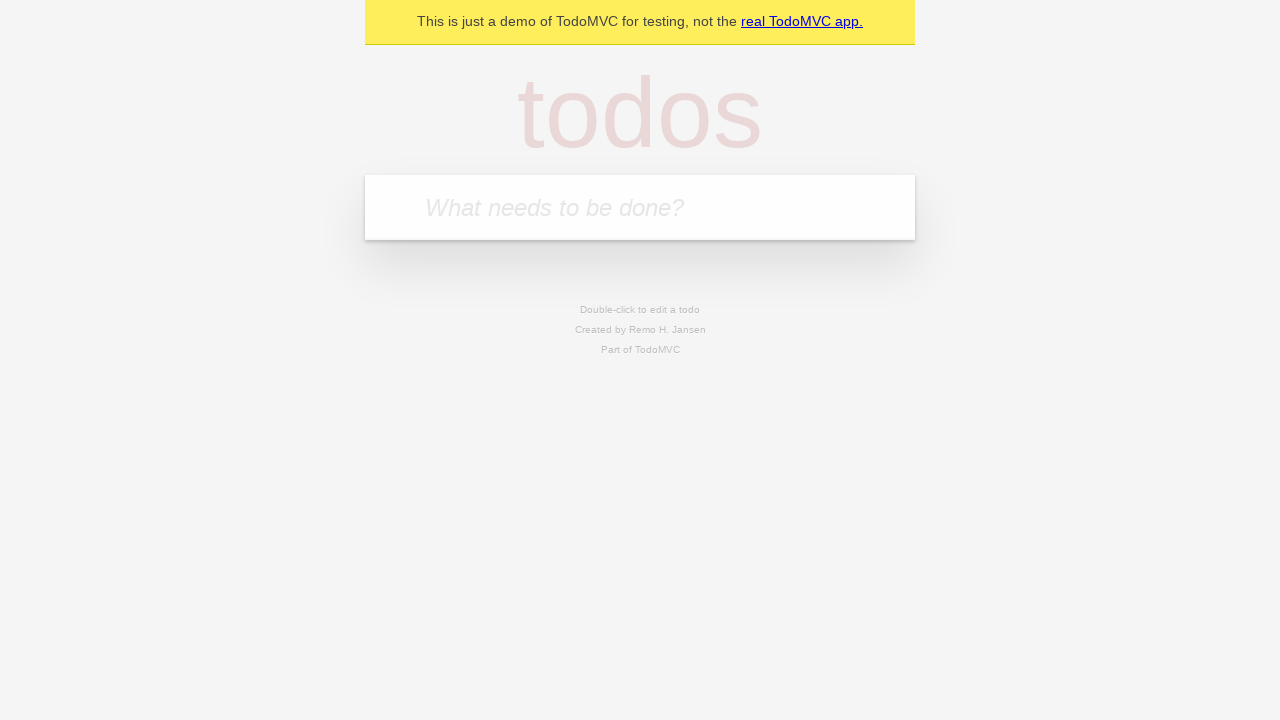

Filled todo input with 'buy some cheese' on internal:attr=[placeholder="What needs to be done?"i]
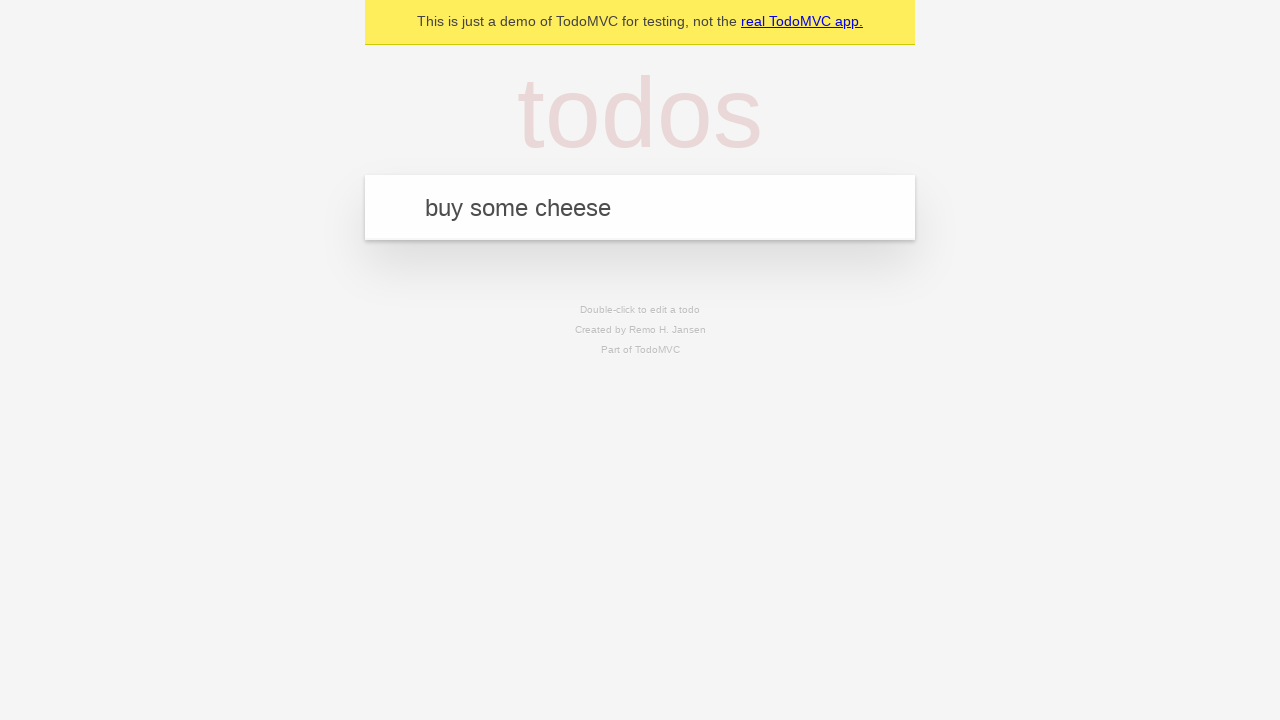

Pressed Enter to create first todo on internal:attr=[placeholder="What needs to be done?"i]
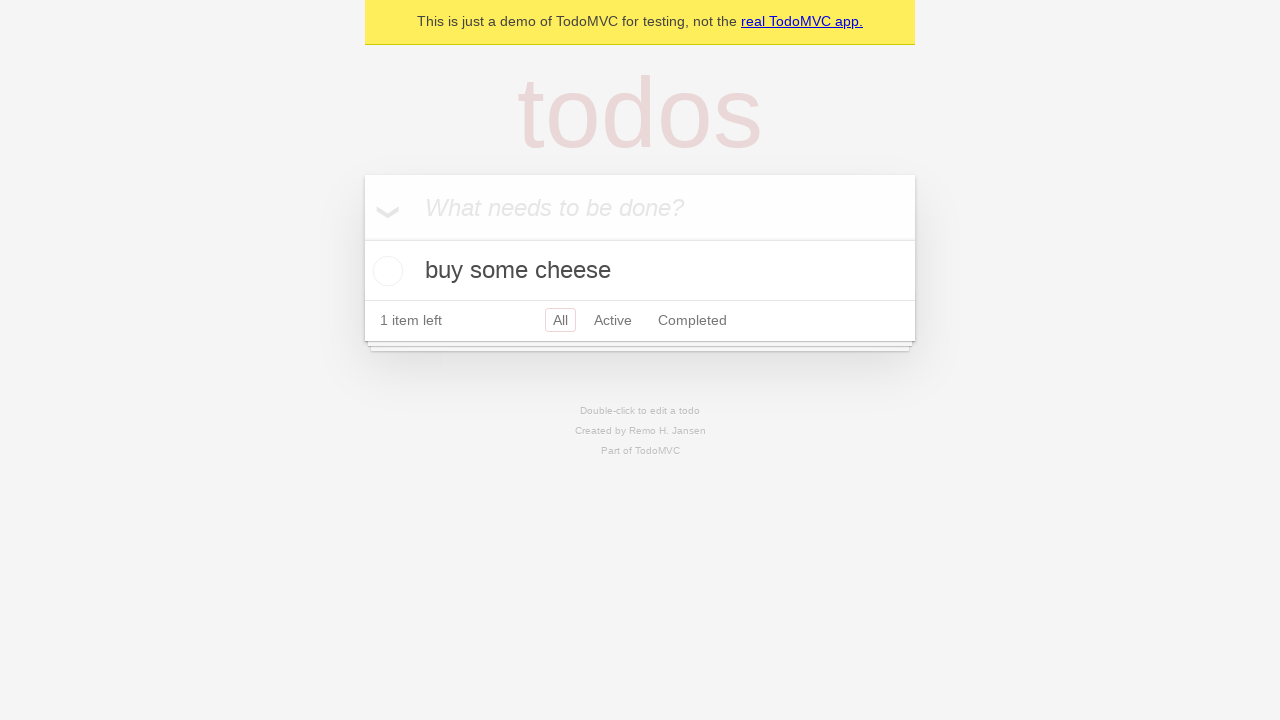

Filled todo input with 'feed the cat' on internal:attr=[placeholder="What needs to be done?"i]
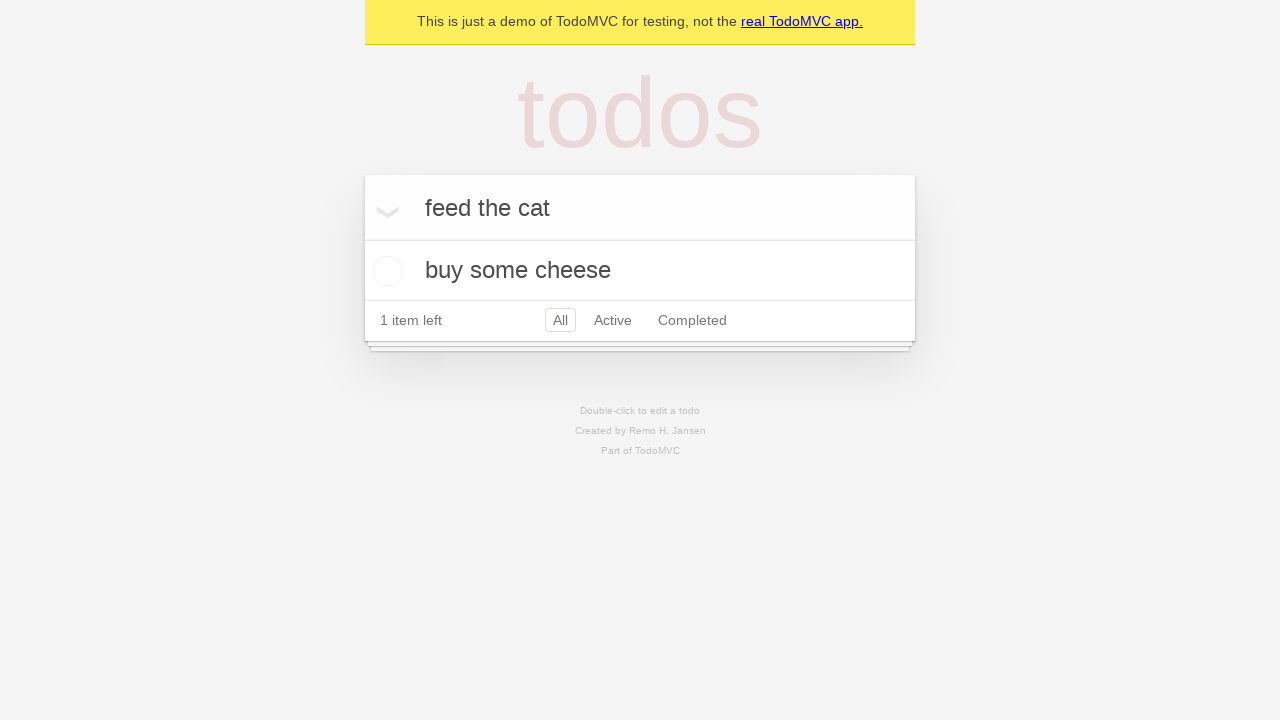

Pressed Enter to create second todo on internal:attr=[placeholder="What needs to be done?"i]
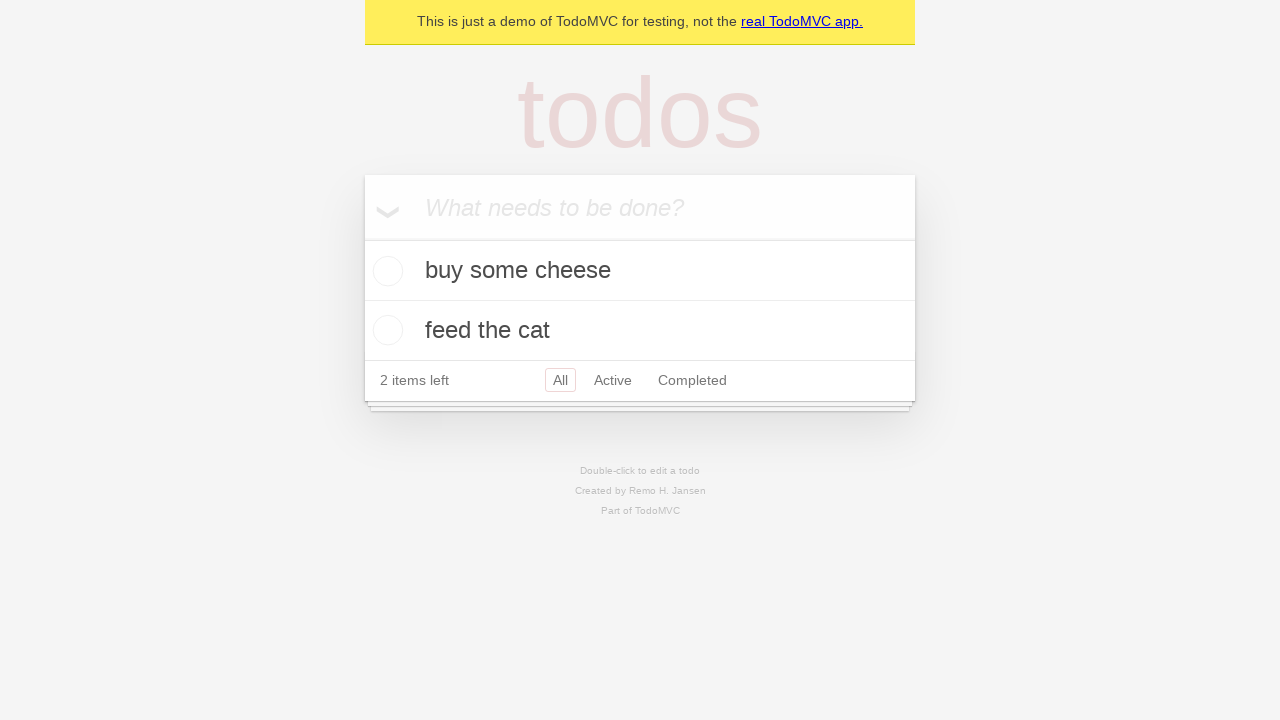

Filled todo input with 'book a doctors appointment' on internal:attr=[placeholder="What needs to be done?"i]
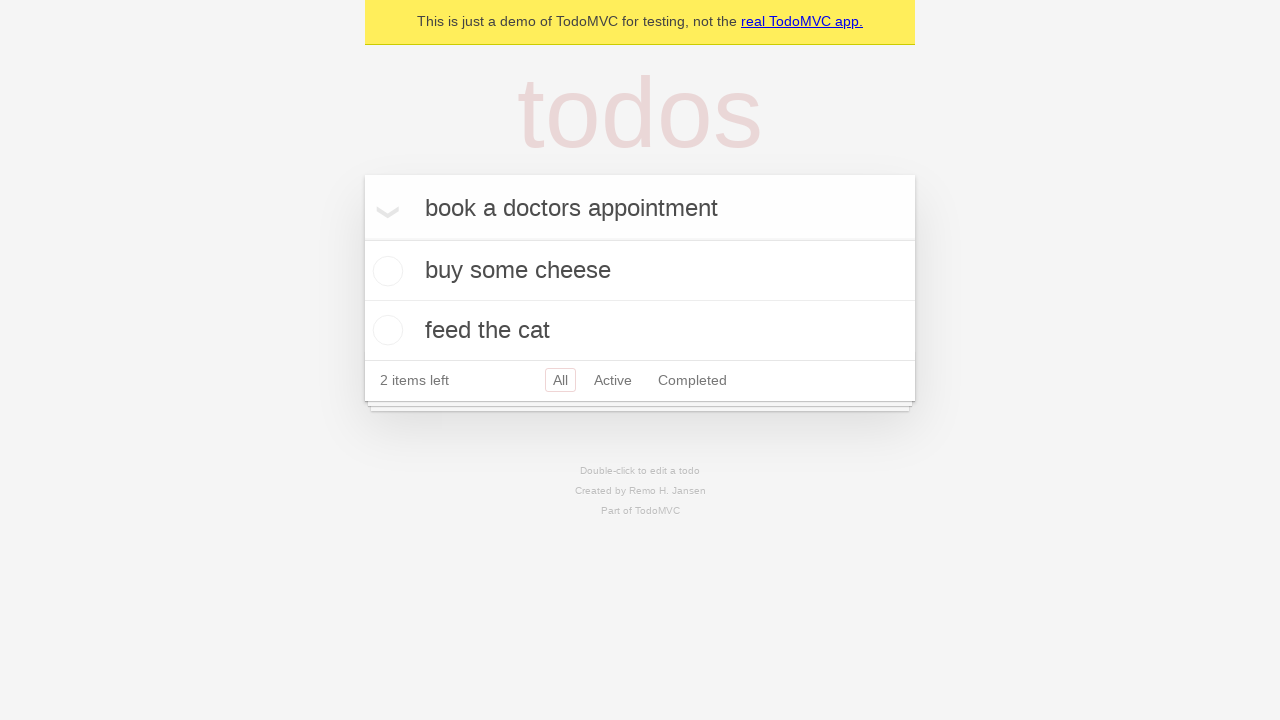

Pressed Enter to create third todo on internal:attr=[placeholder="What needs to be done?"i]
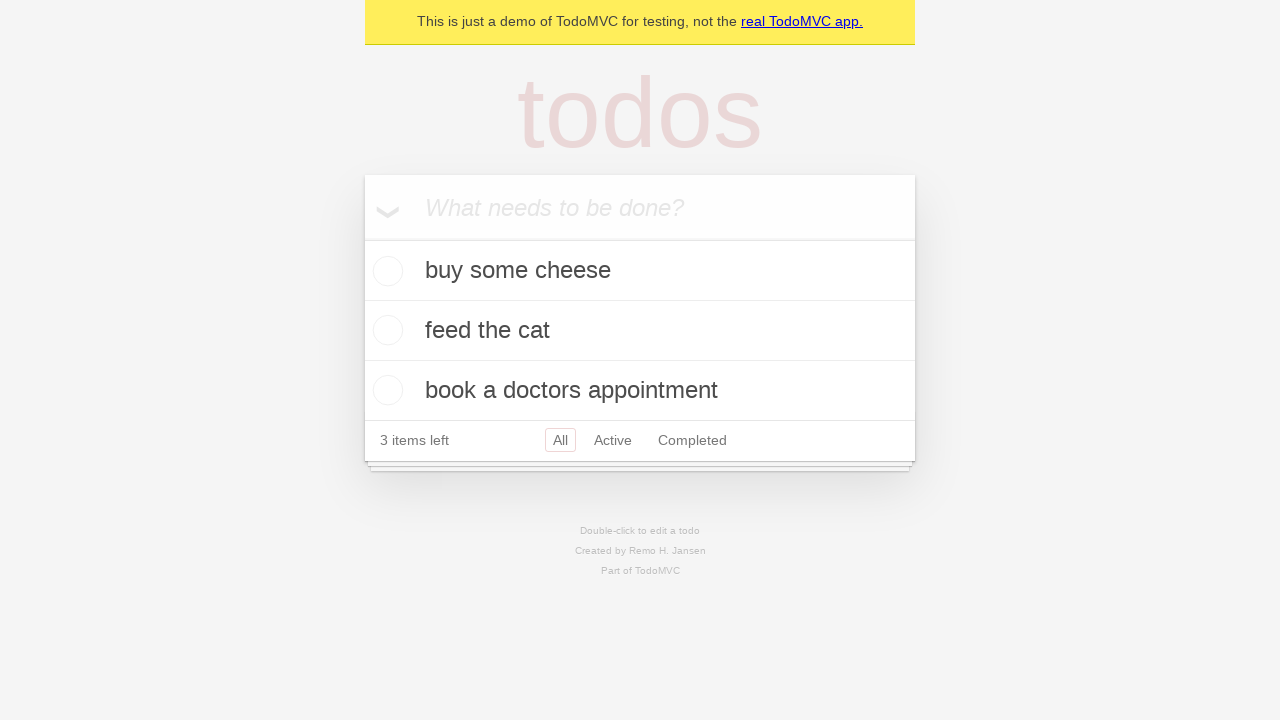

Waited for all three todos to be created
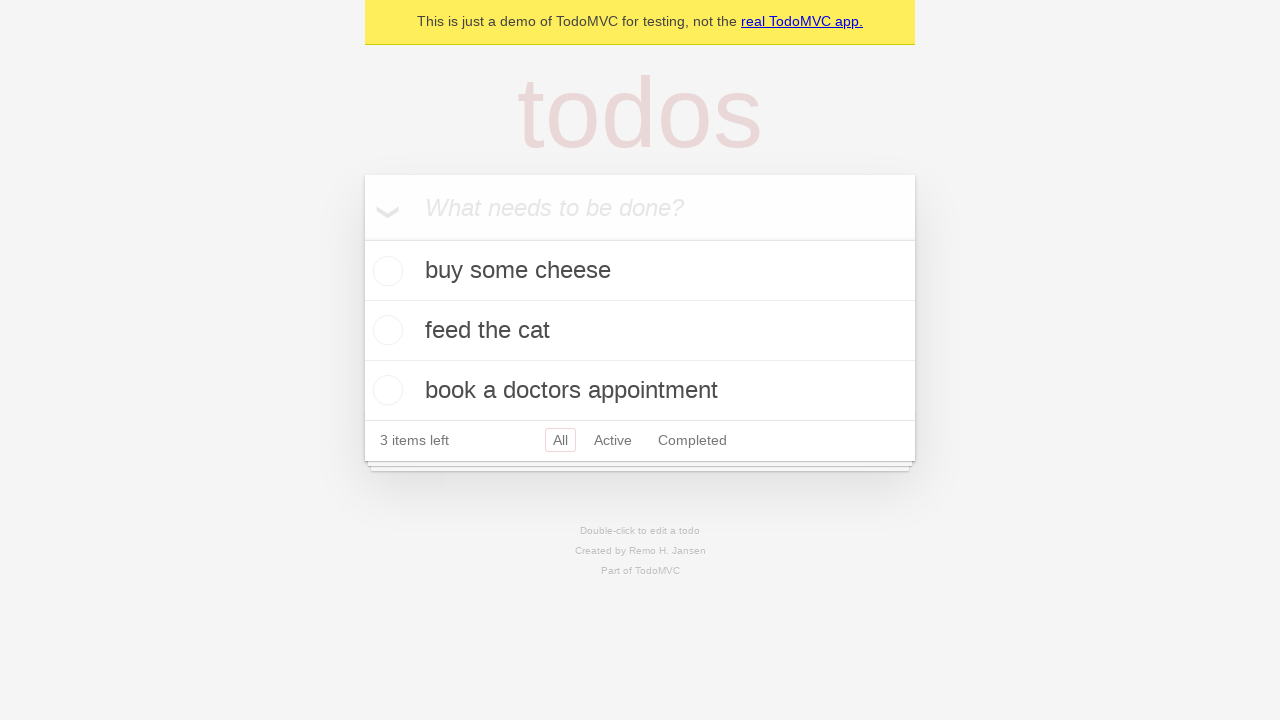

Checked toggle-all checkbox to mark all todos as complete at (362, 238) on internal:label="Mark all as complete"i
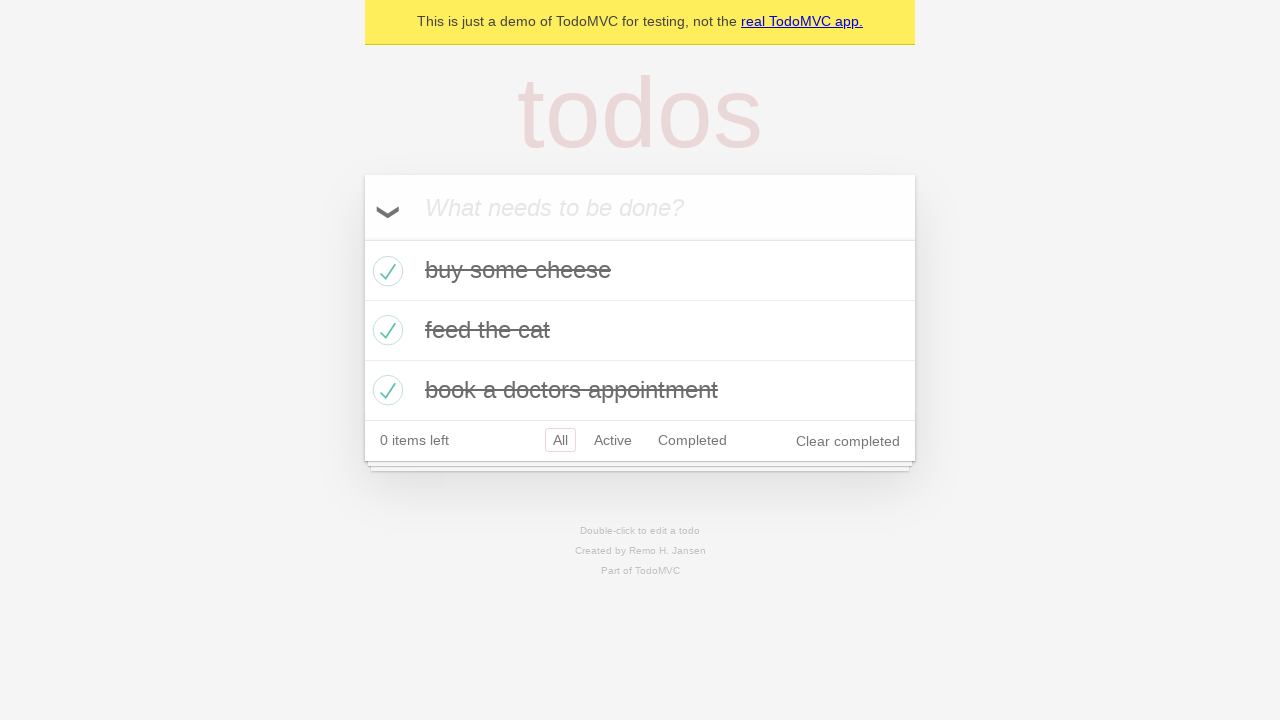

Unchecked toggle-all checkbox to clear completed state of all todos at (362, 238) on internal:label="Mark all as complete"i
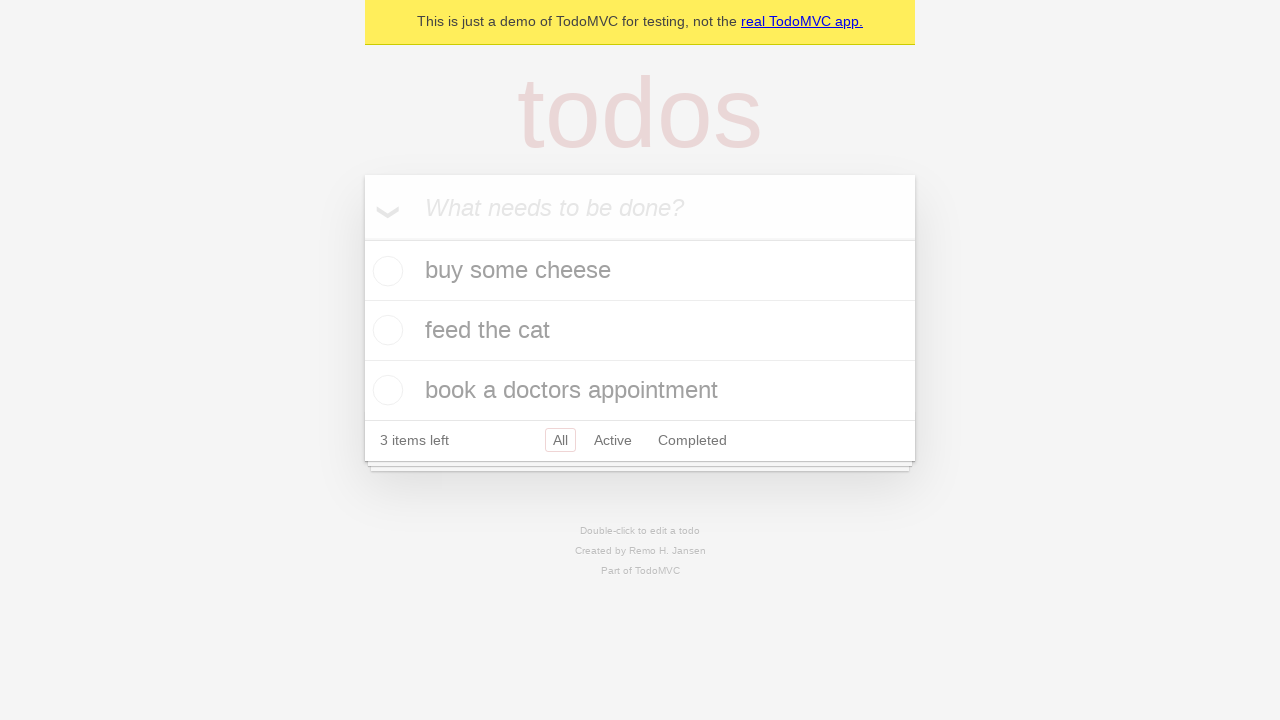

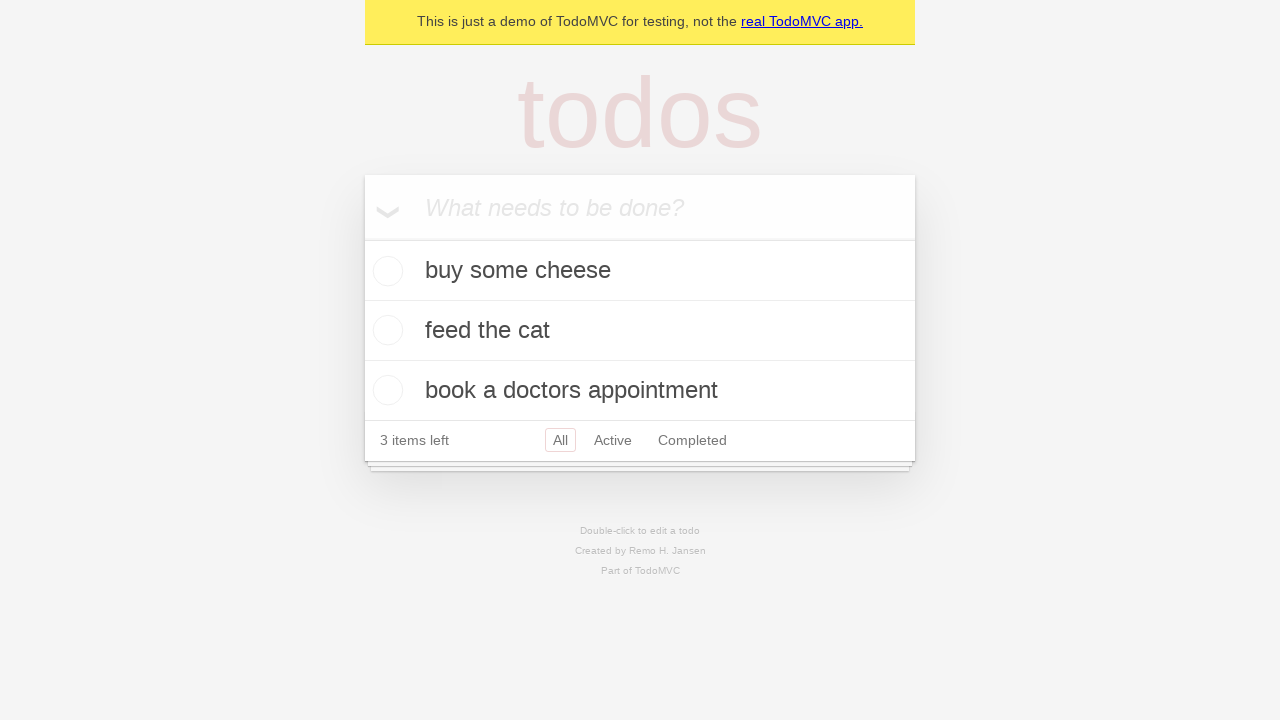